Tests drag and drop functionality on the jQueryUI droppable demo page by dragging a source element and dropping it onto a target element within an iframe.

Starting URL: https://jqueryui.com/droppable/

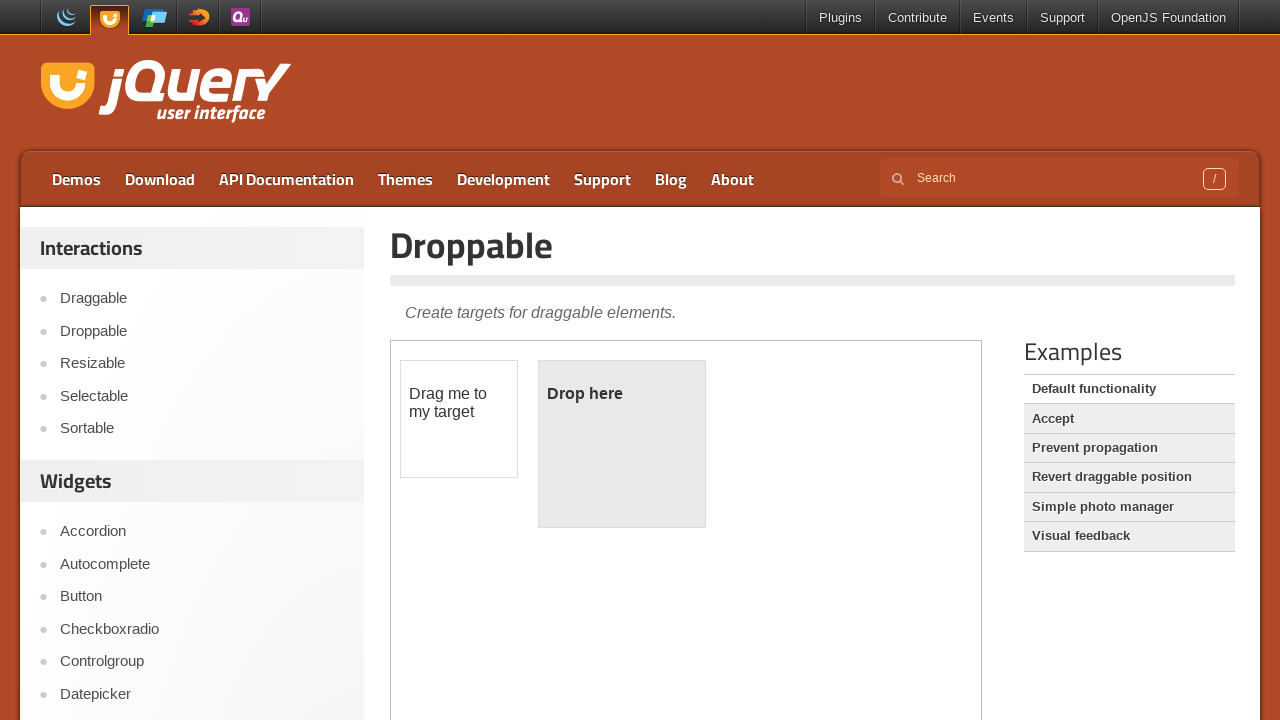

Waited for demo iframe to load
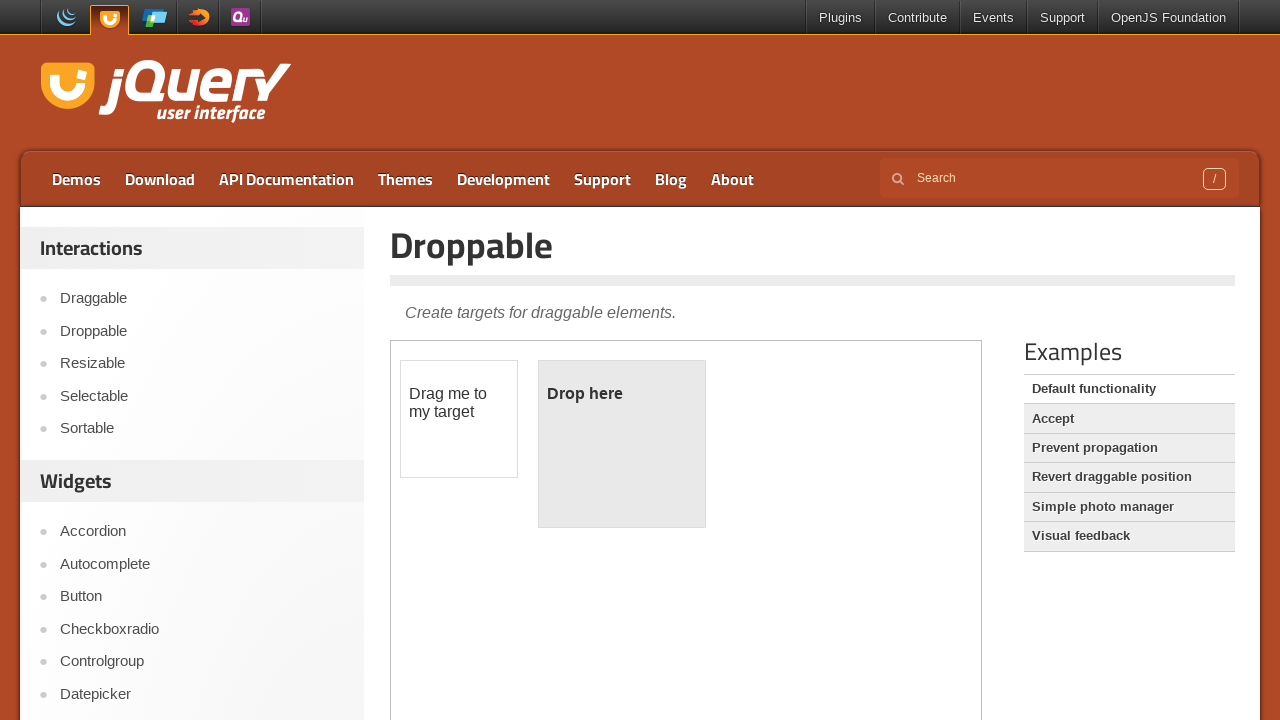

Located the demo iframe
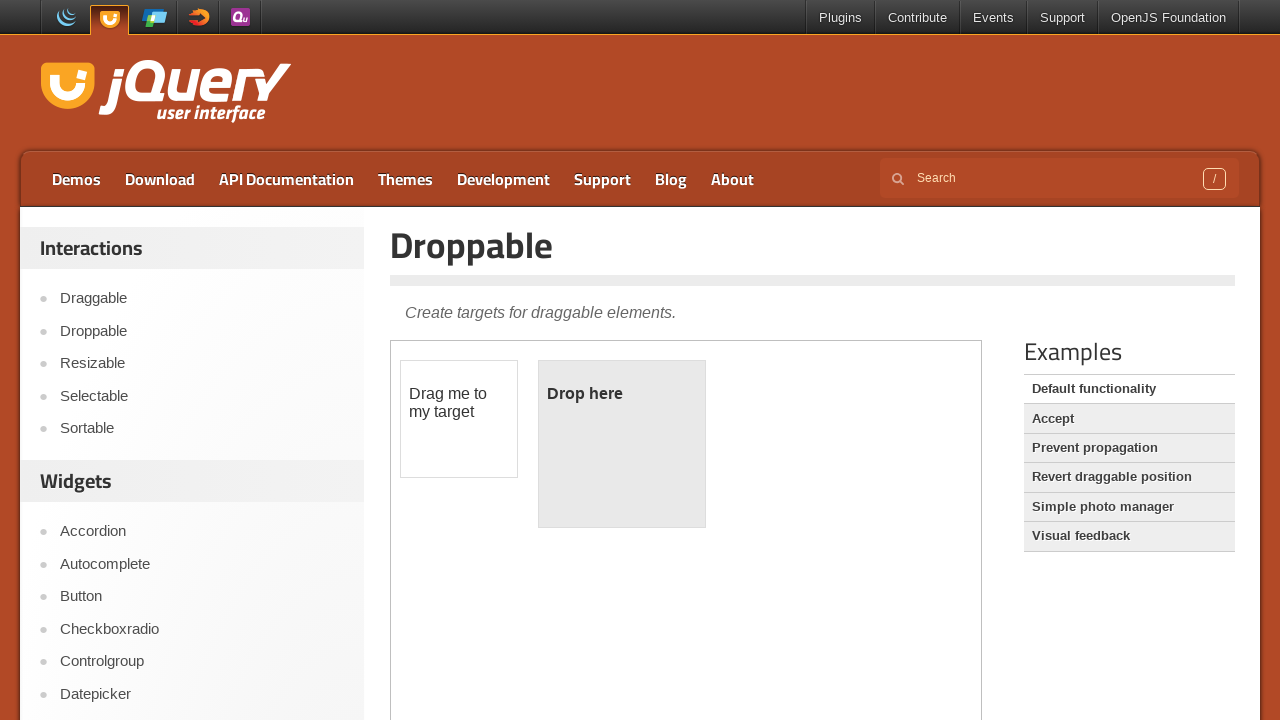

Located draggable source element (#draggable) and droppable target element (#droppable)
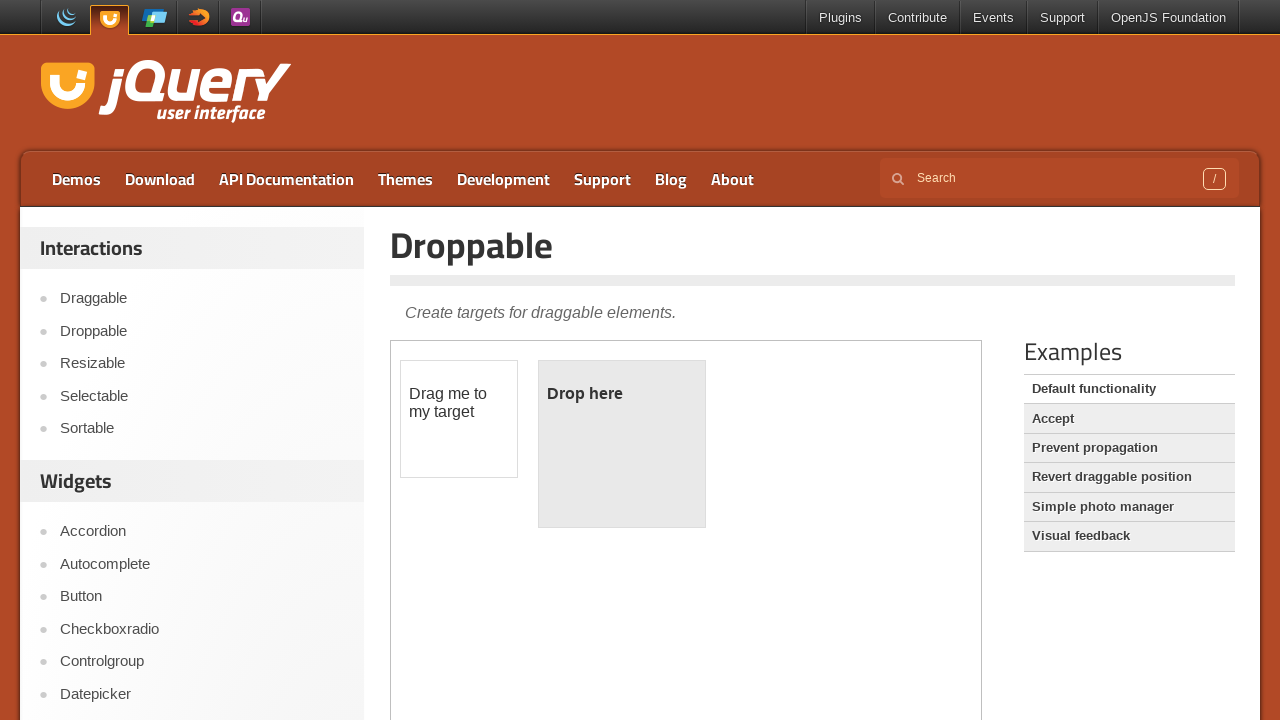

Draggable source element is now visible
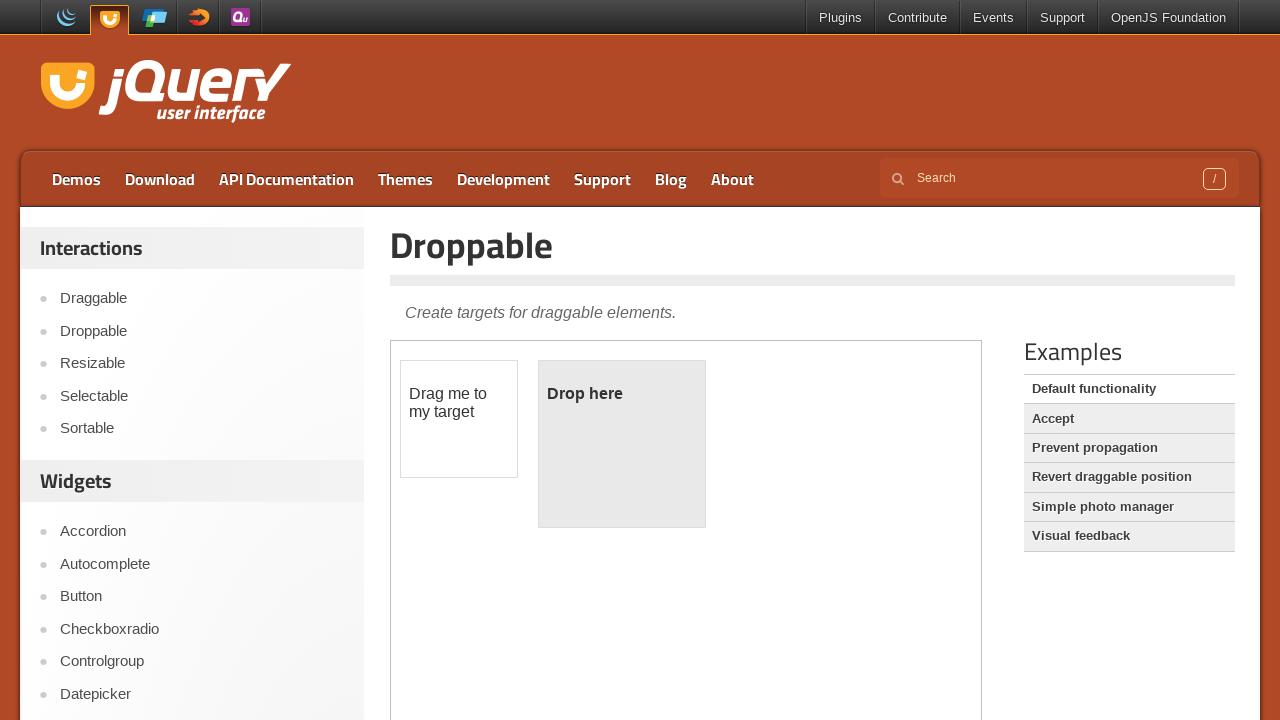

Droppable target element is now visible
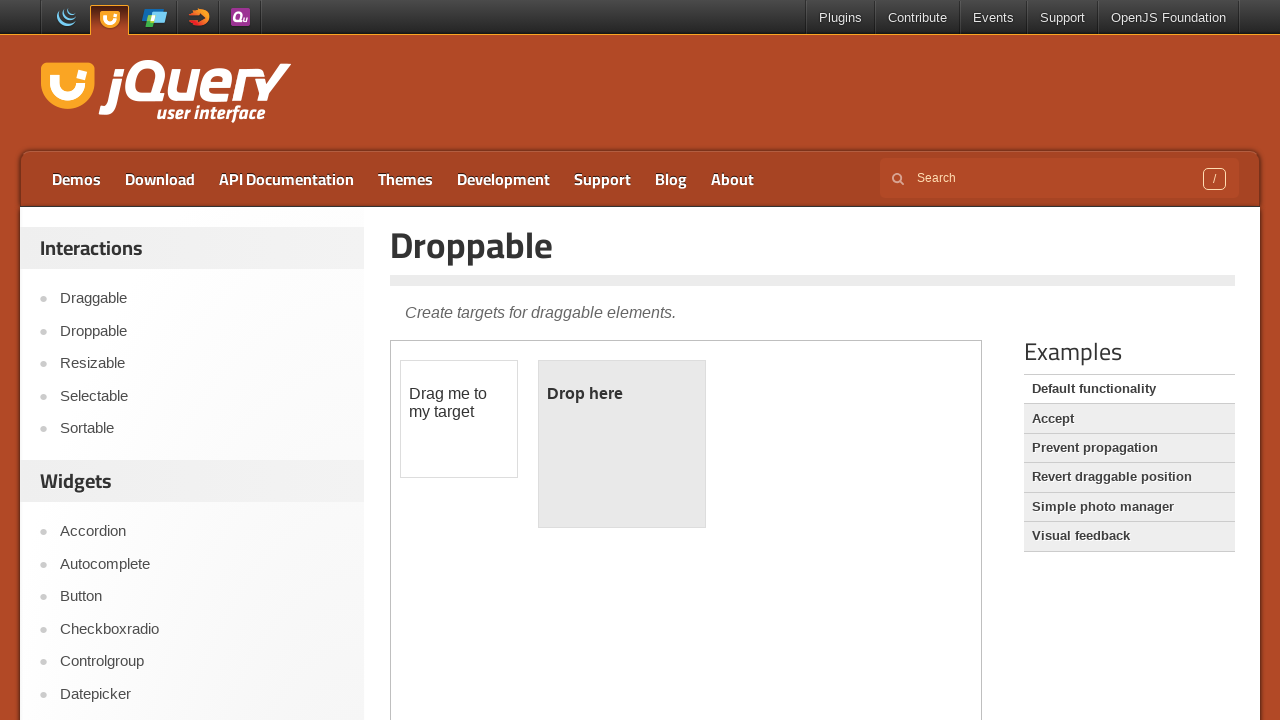

Dragged source element and dropped it onto target element at (622, 444)
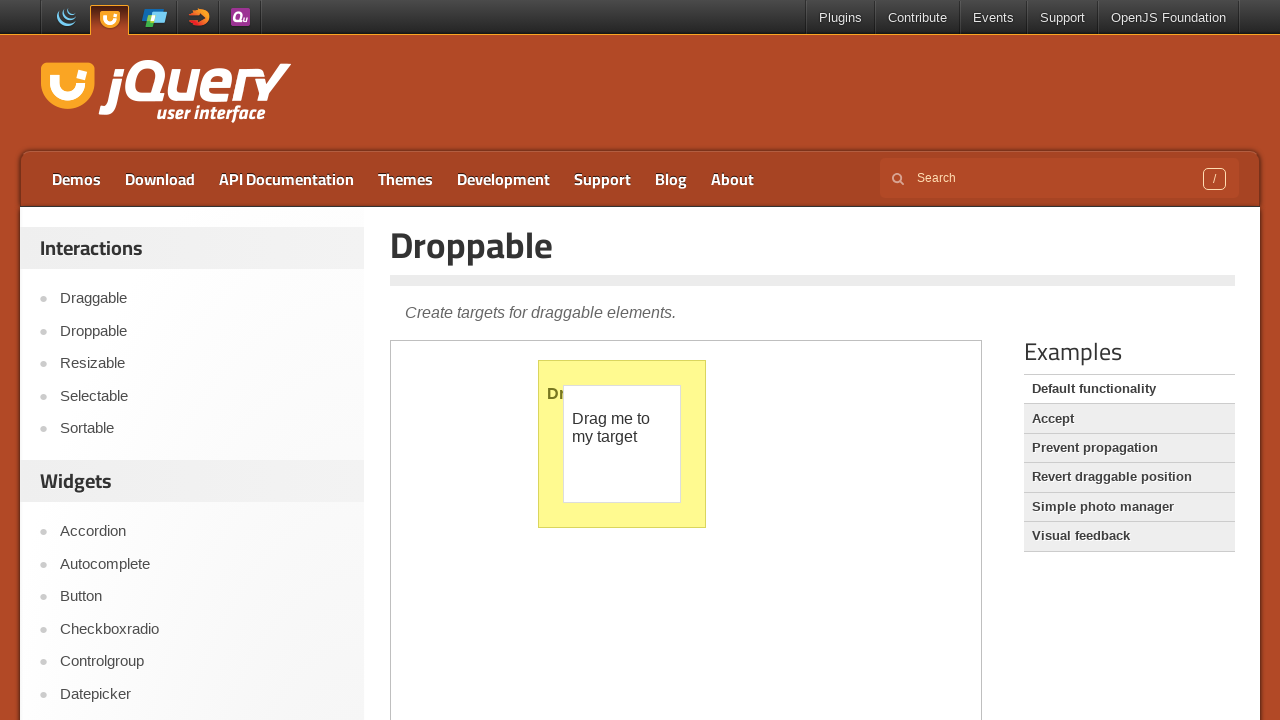

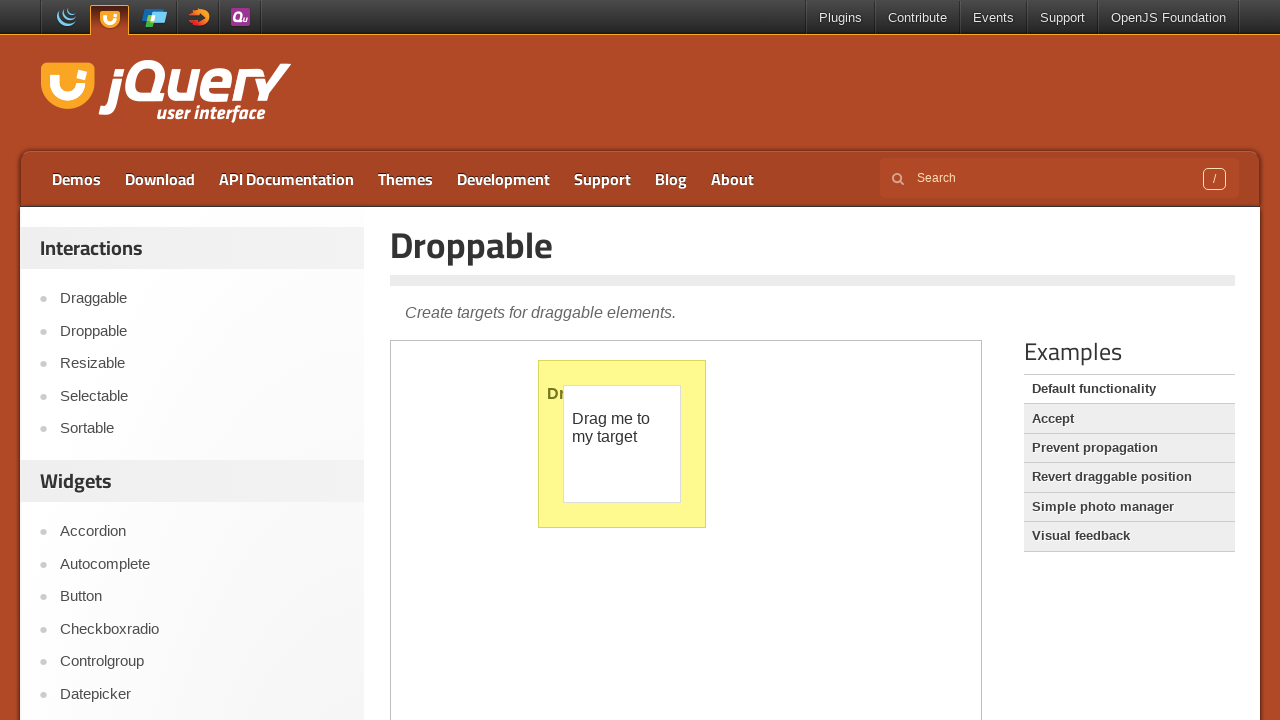